Switches into an iframe, verifies content inside it, then switches back to main page

Starting URL: https://demoqa.com/frames

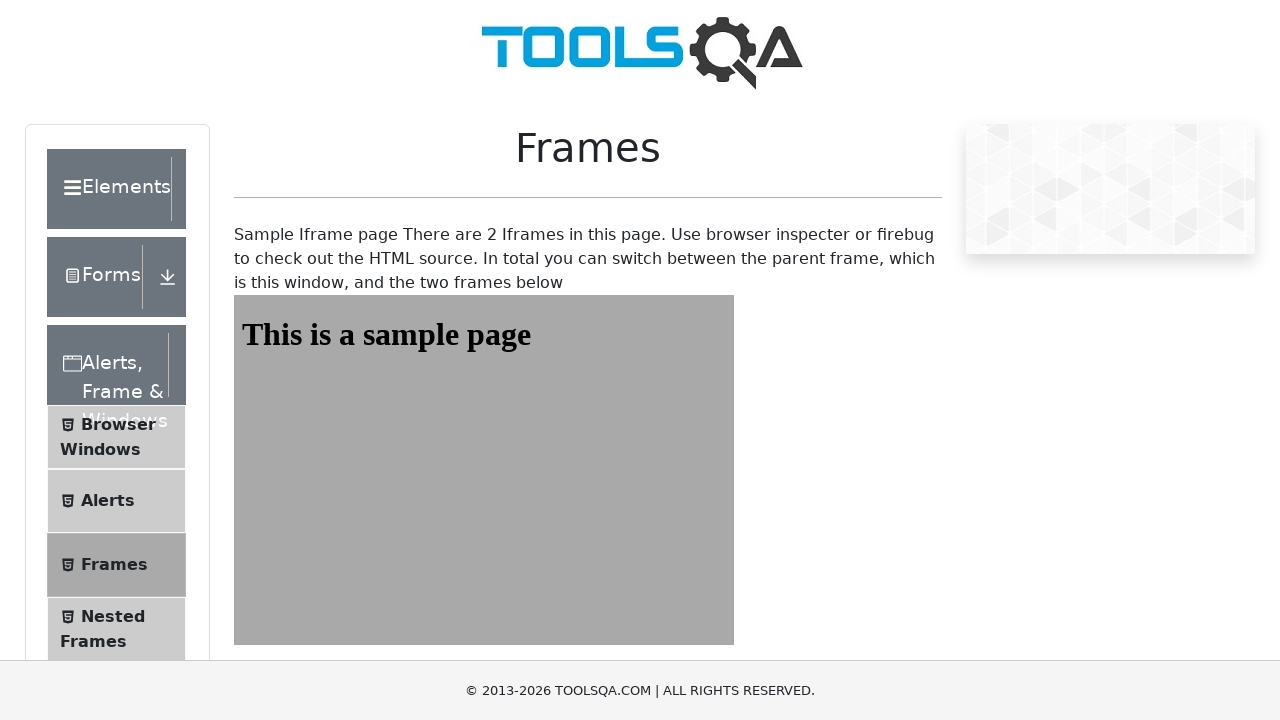

Navigated to https://demoqa.com/frames
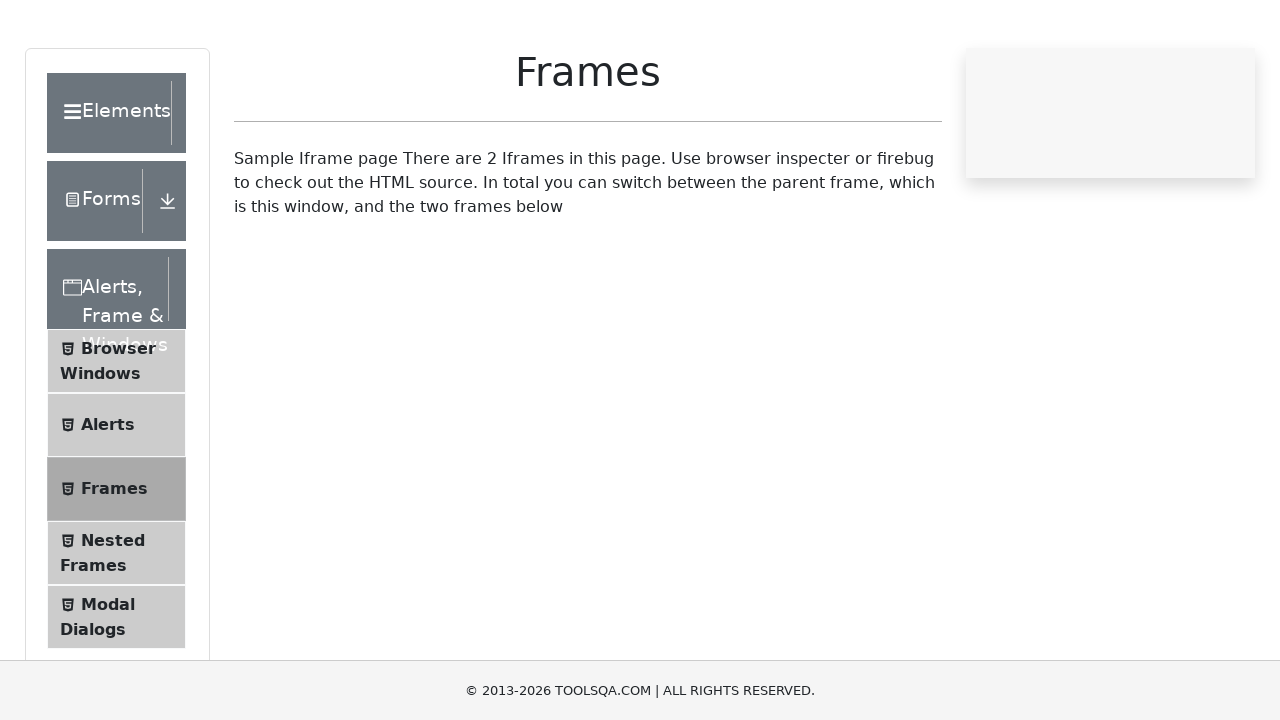

Switched to iframe 'frame1'
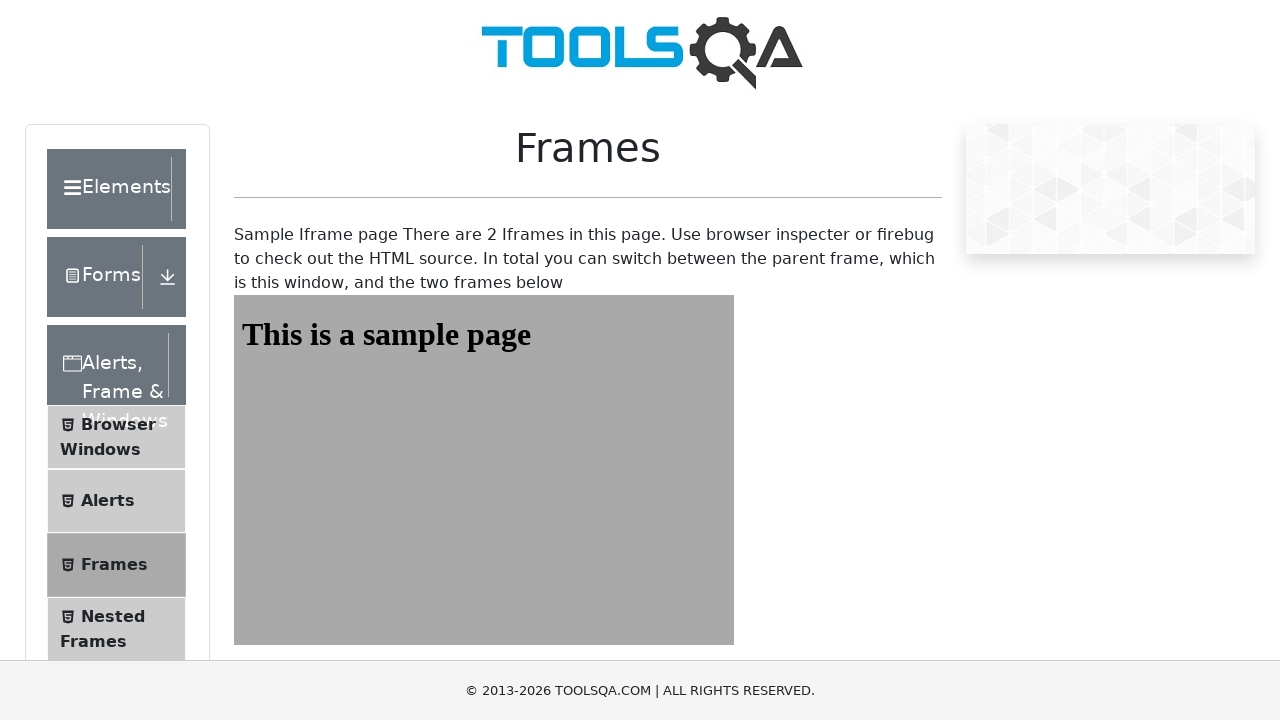

Retrieved heading text from iframe content
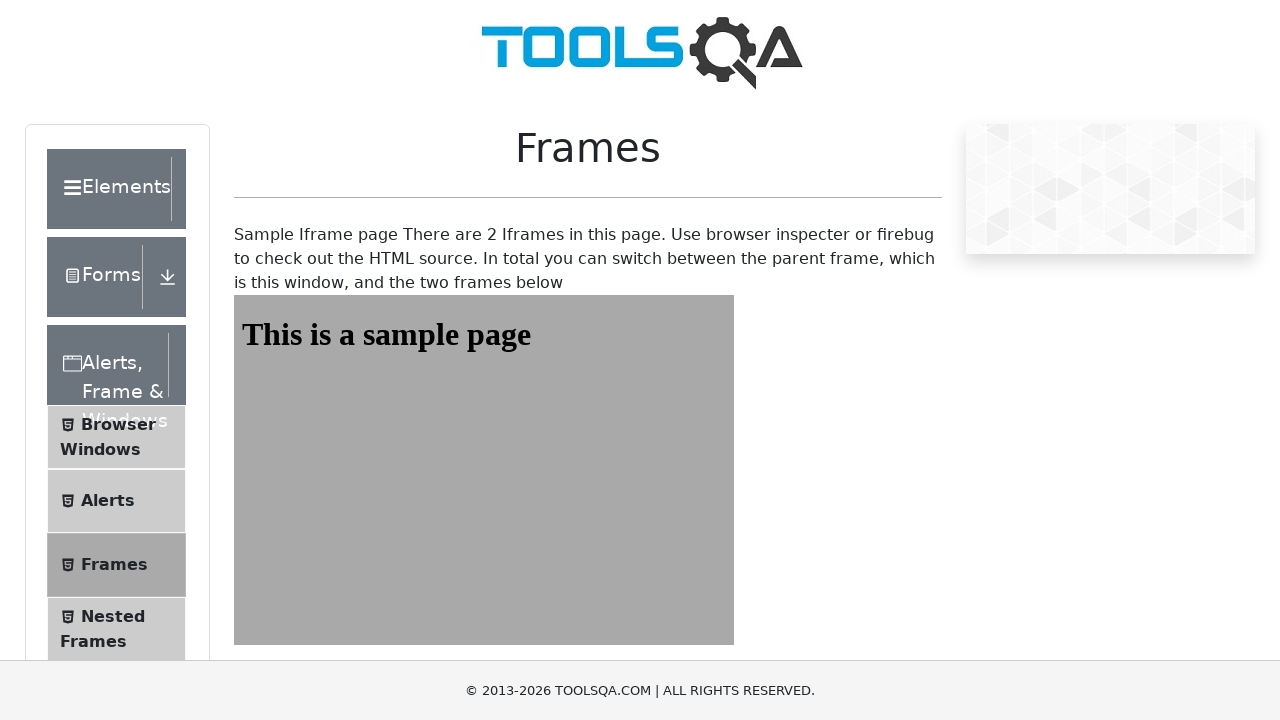

Verified that heading contains 'This is a sample page'
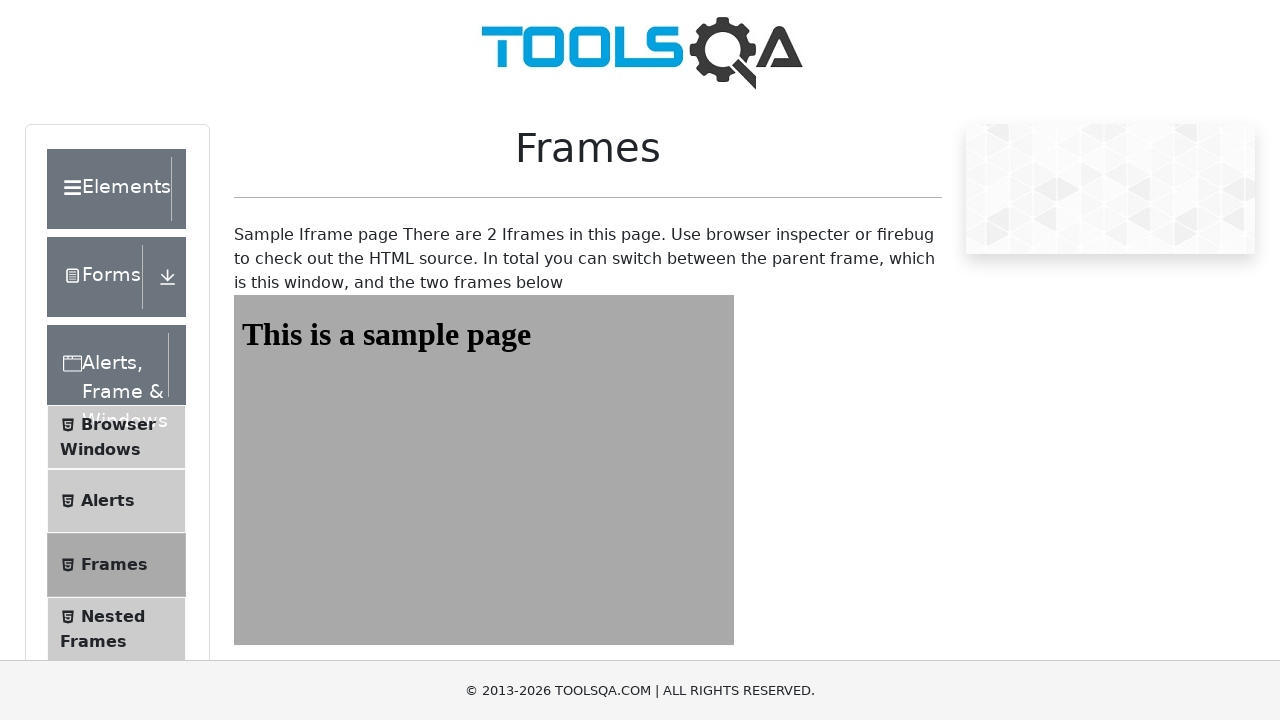

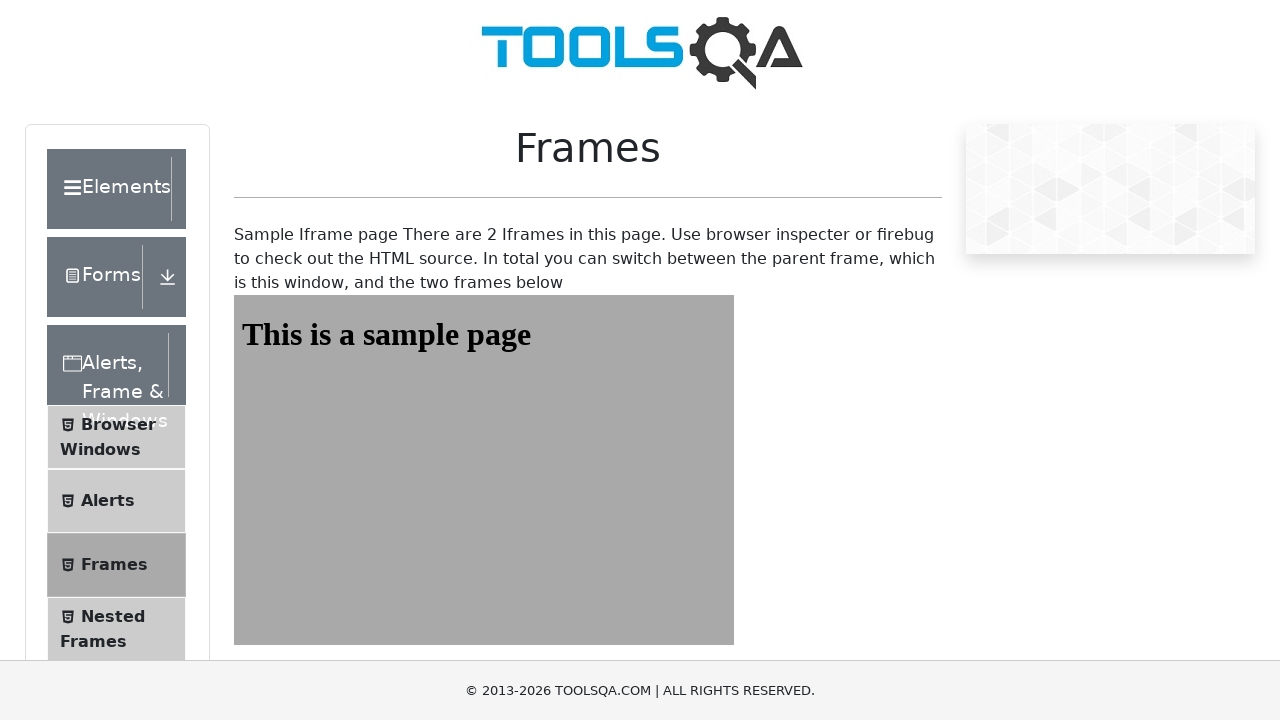